Automates Southwest Airlines flight check-in by filling in confirmation number and passenger details, then submitting the form

Starting URL: https://www.southwest.com/air/check-in/index.html

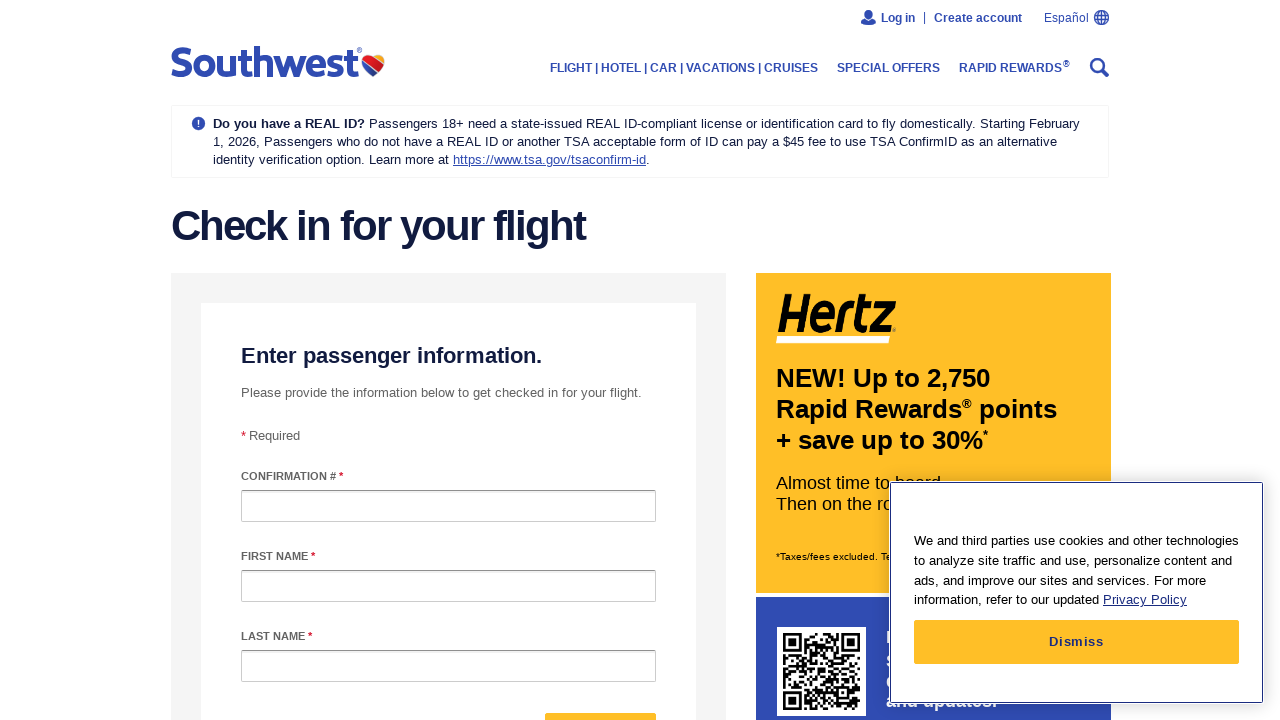

Filled confirmation number field with 'ABC789' on #confirmationNumber
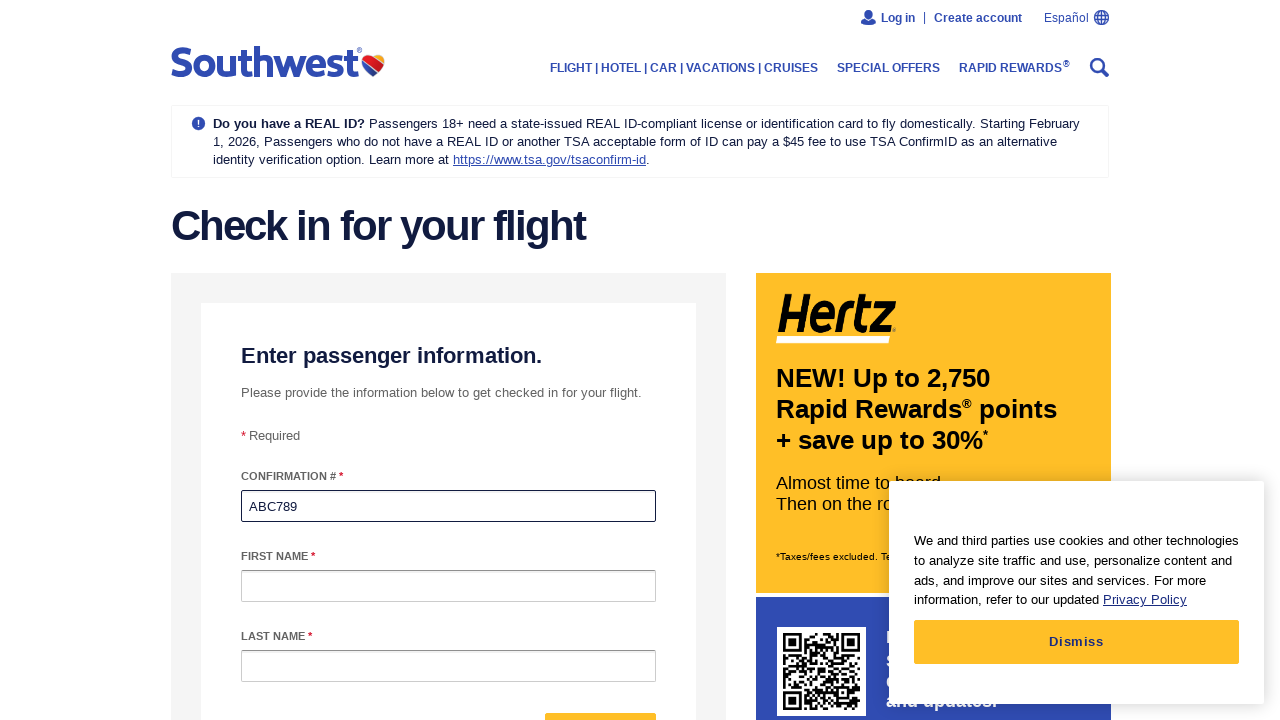

Filled passenger first name field with 'Michael' on #passengerFirstName
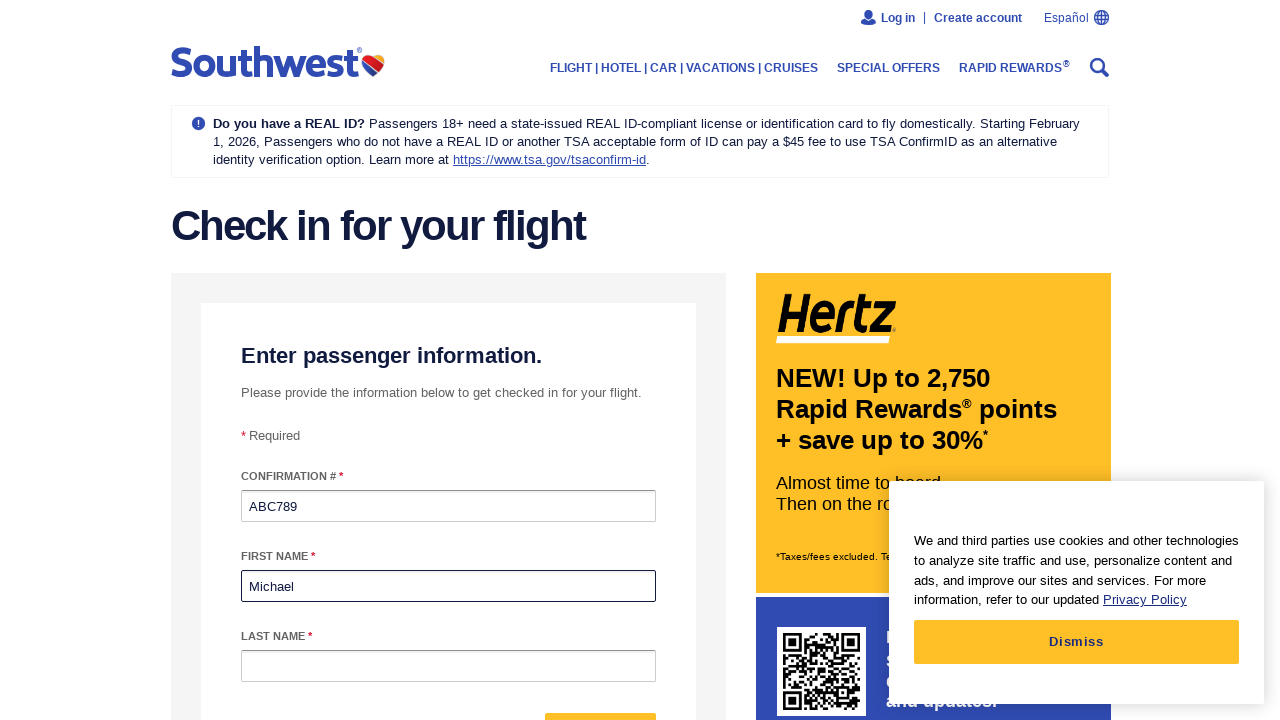

Filled passenger last name field with 'Johnson' on #passengerLastName
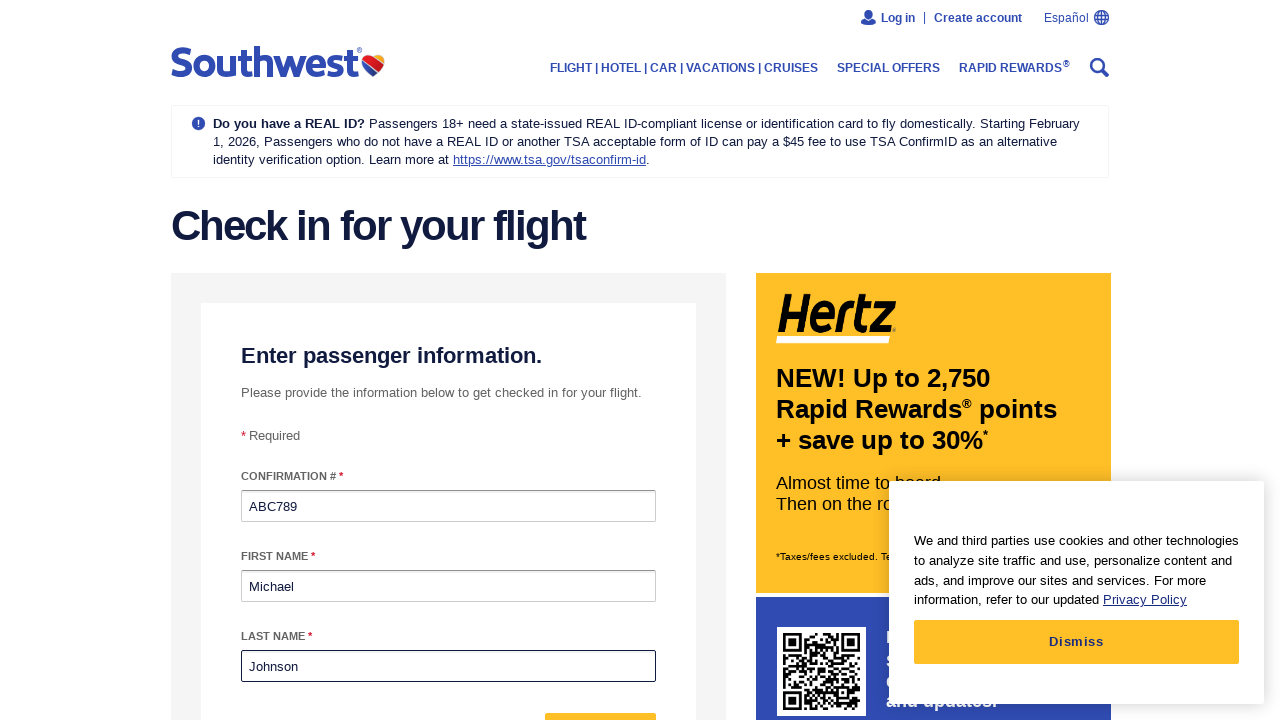

Clicked check-in submit button to process flight check-in at (600, 696) on #form-mixin--submit-button
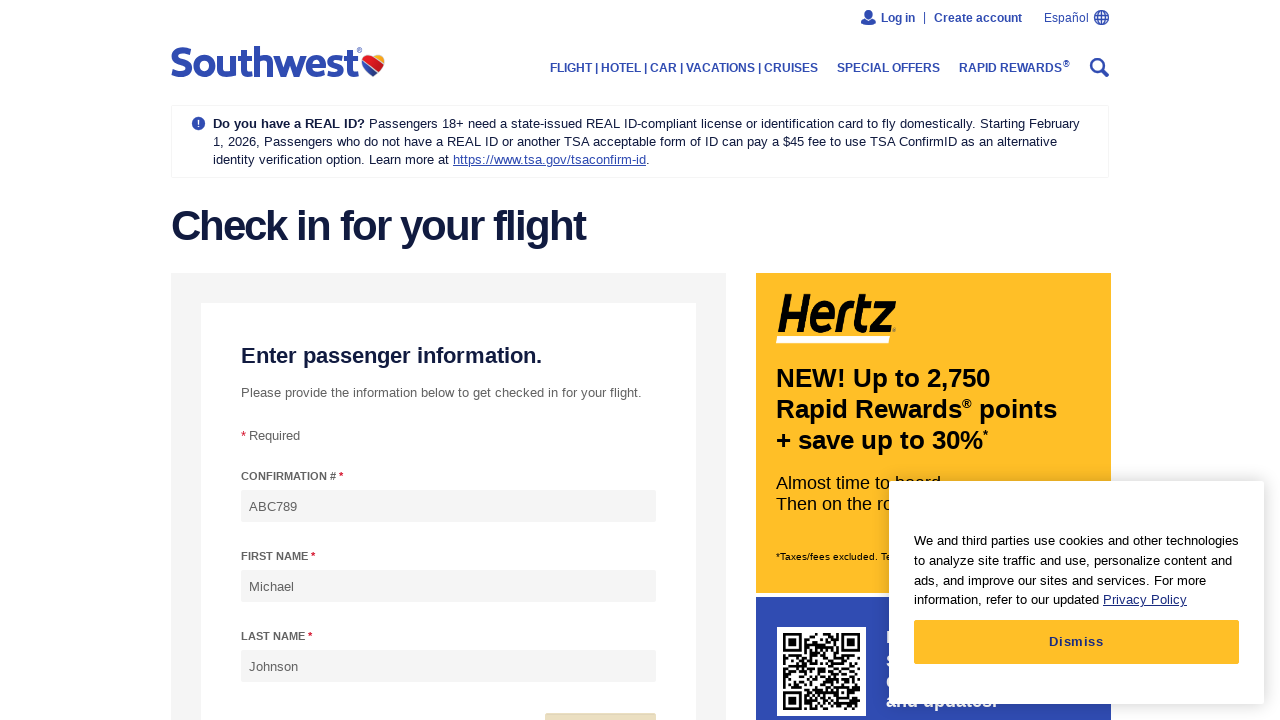

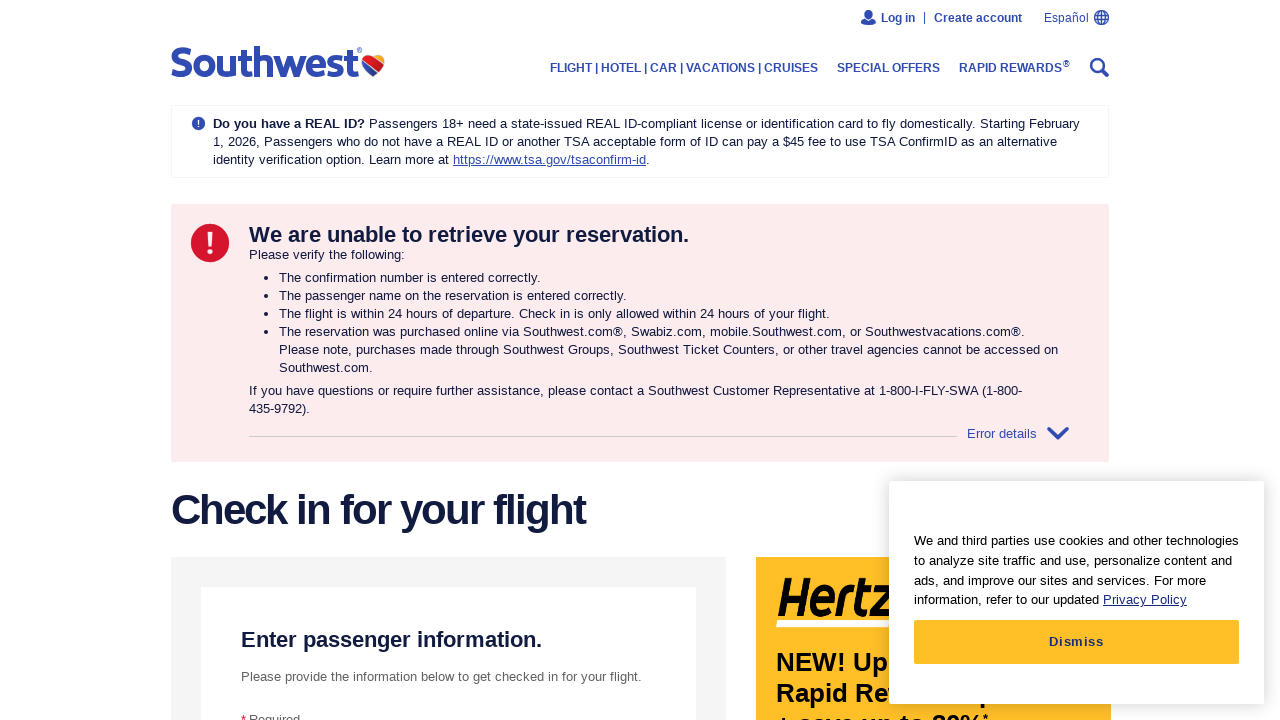